Tests various JavaScript alert handling including simple alerts, confirmation alerts (accept and dismiss), and prompt alerts with text input.

Starting URL: https://demoqa.com/alerts

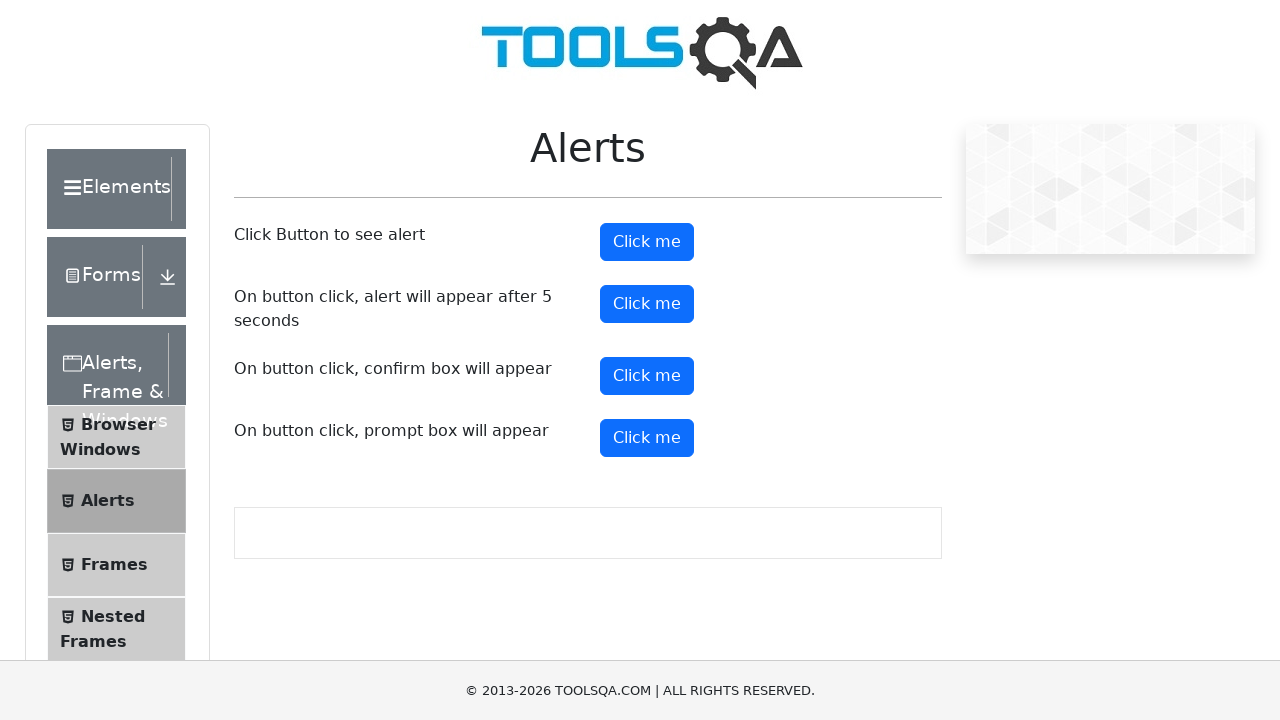

Clicked alert button to trigger simple alert at (647, 242) on #alertButton
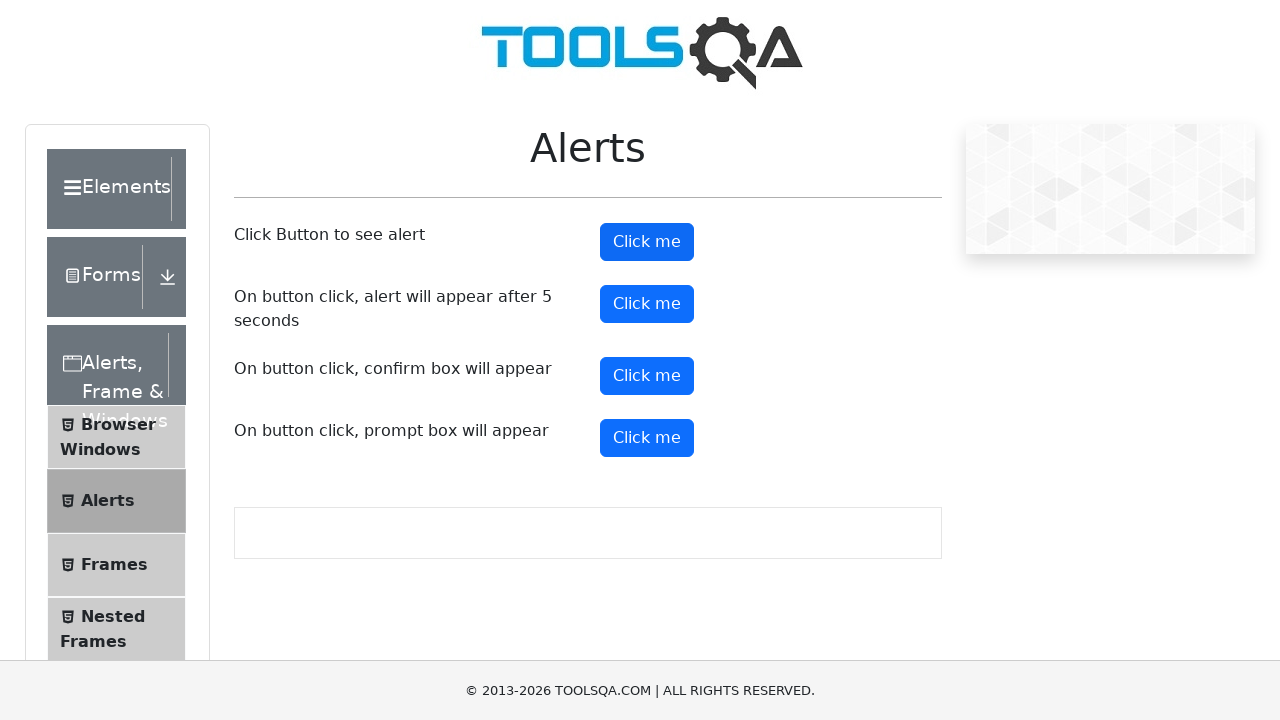

Set up dialog handler to accept alerts
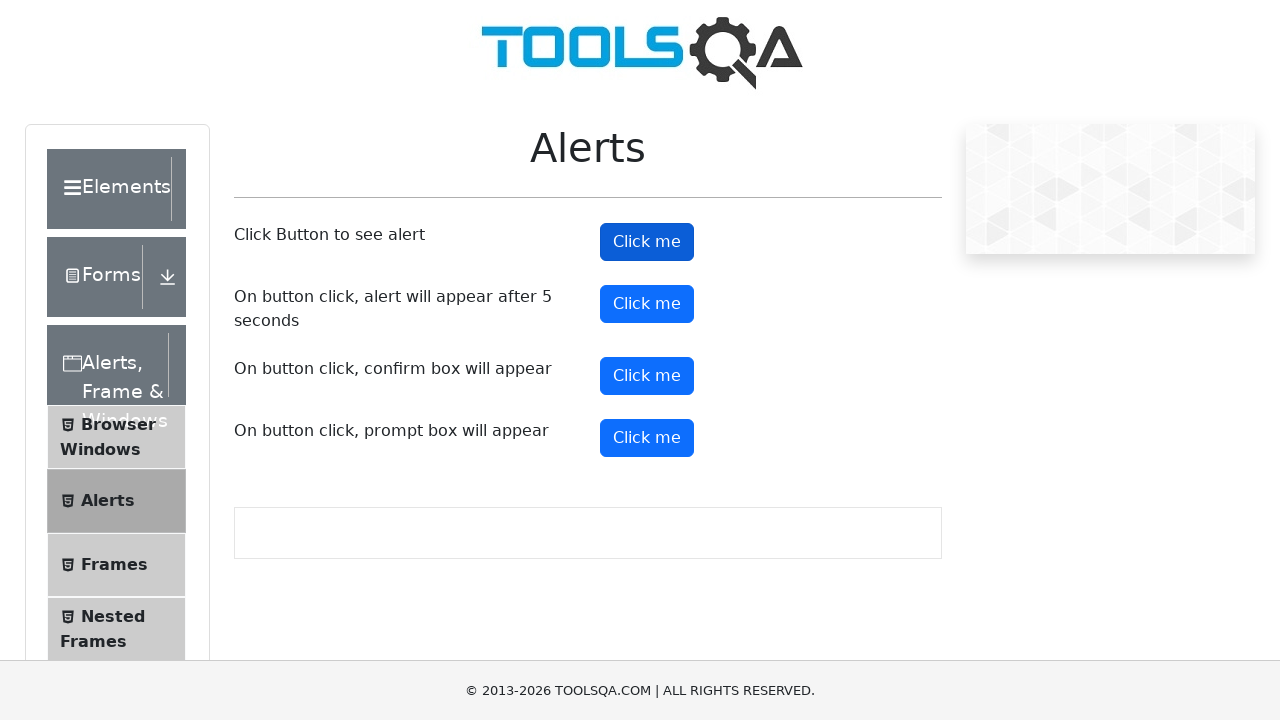

Clicked alert button again and accepted the alert at (647, 242) on #alertButton
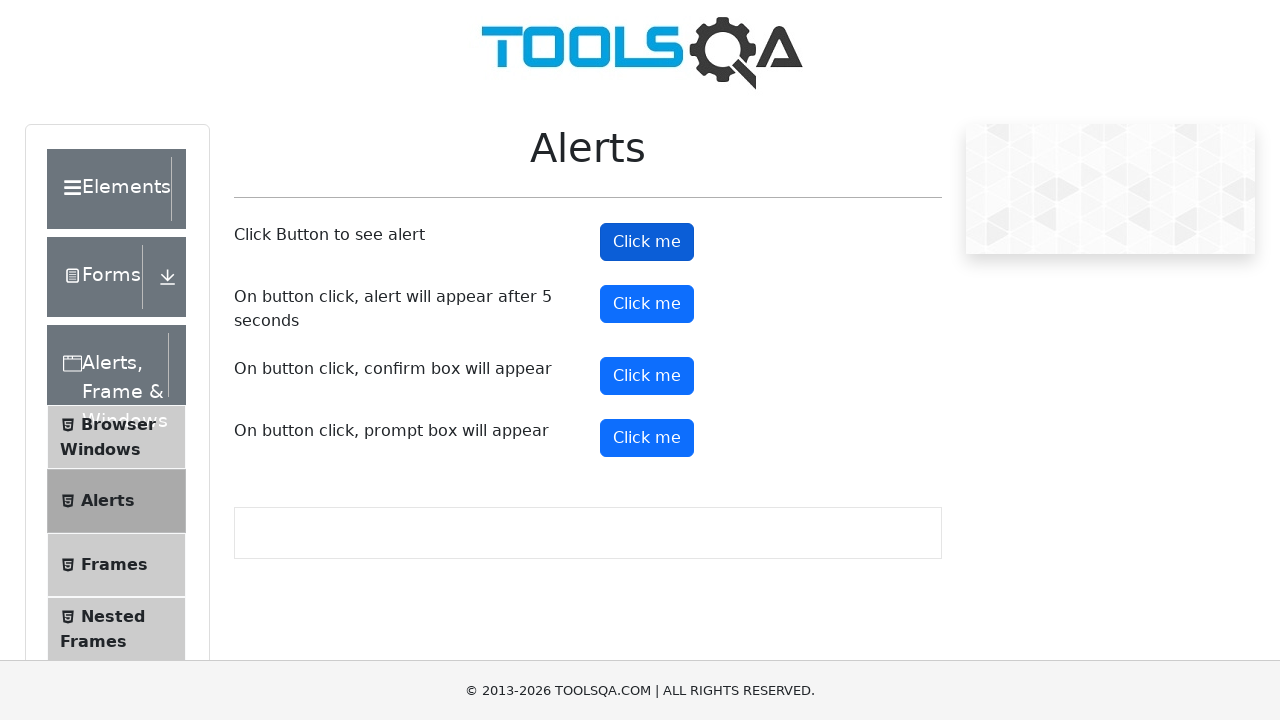

Set up dialog handler to accept confirmation alert
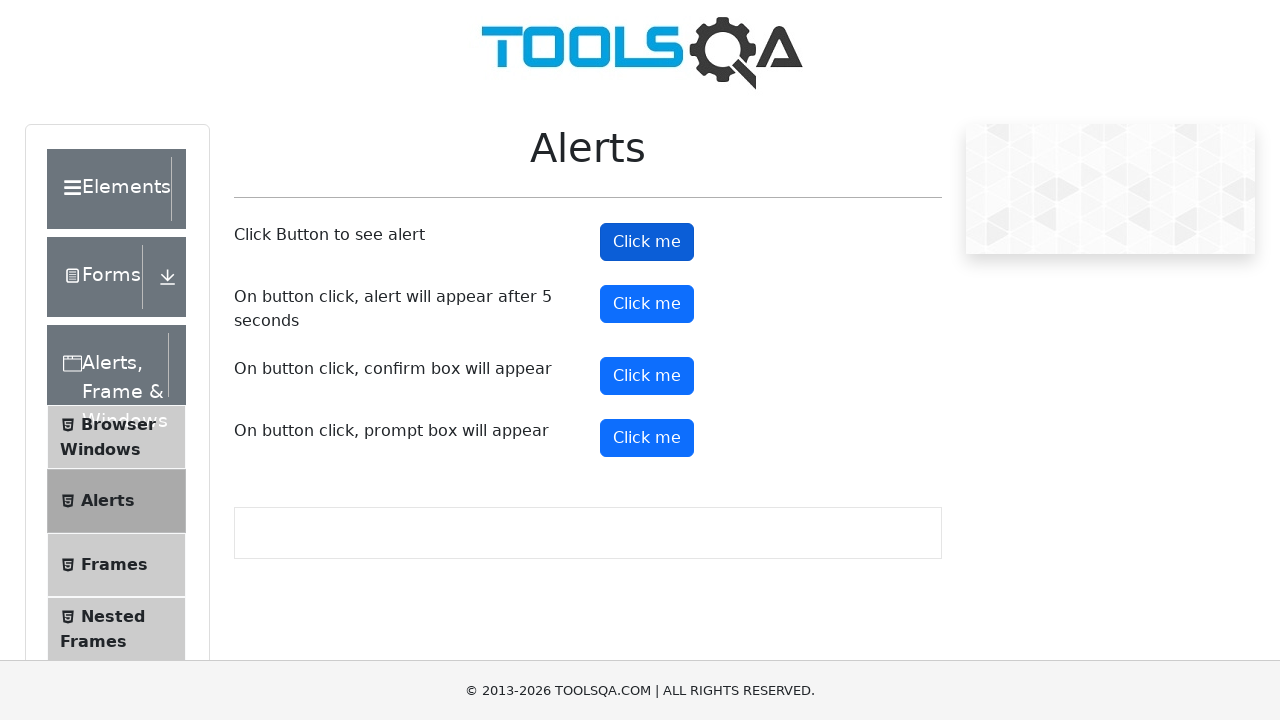

Clicked confirm button and accepted the confirmation alert at (647, 376) on #confirmButton
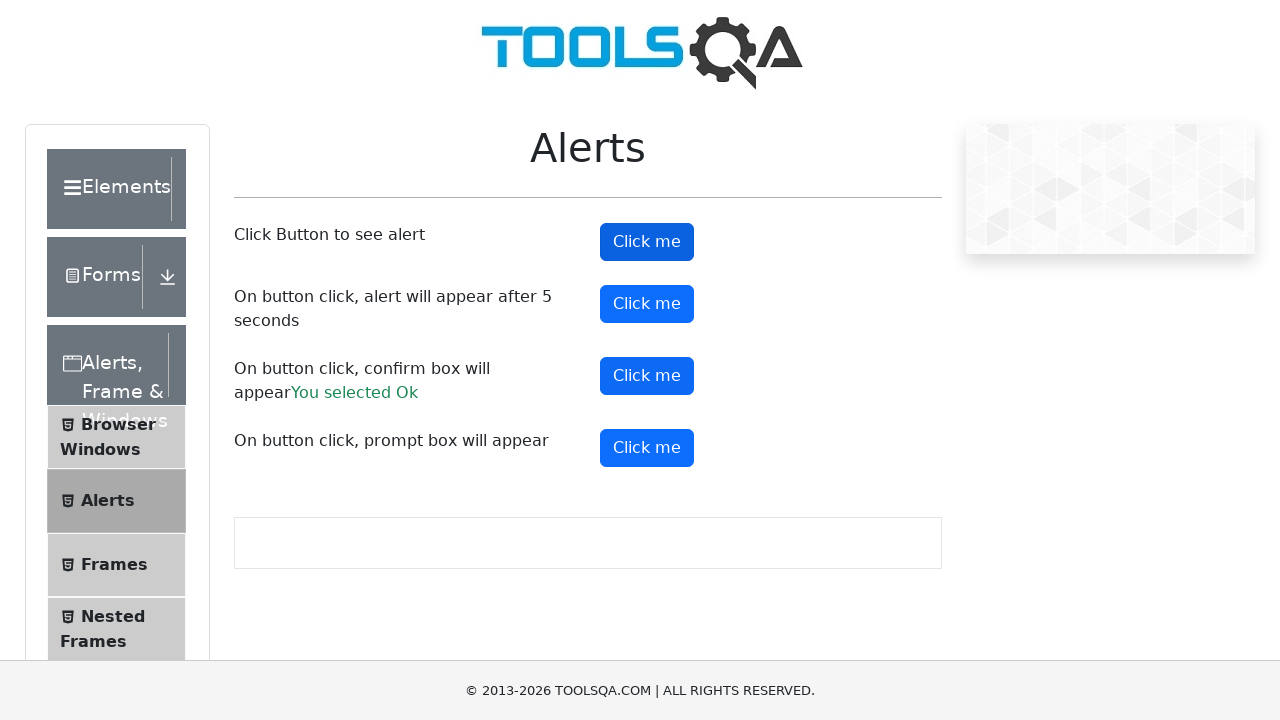

Waited 500ms for alert processing
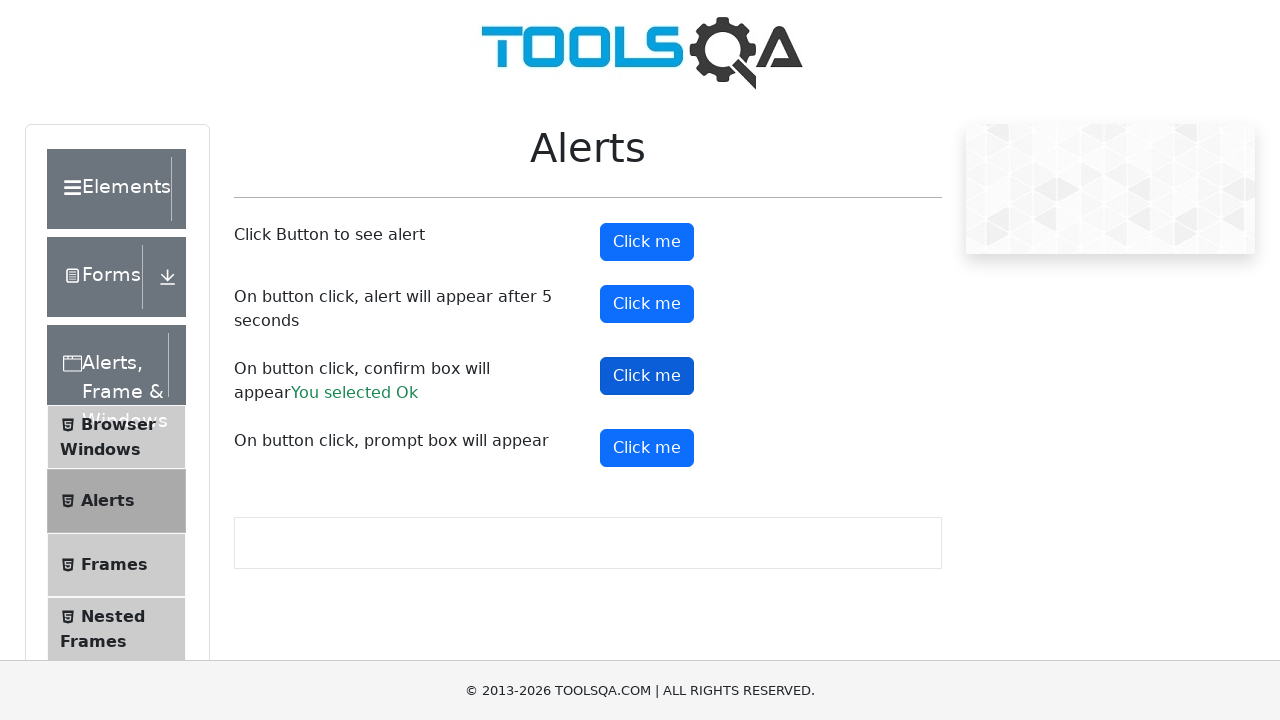

Set up dialog handler to dismiss confirmation alert
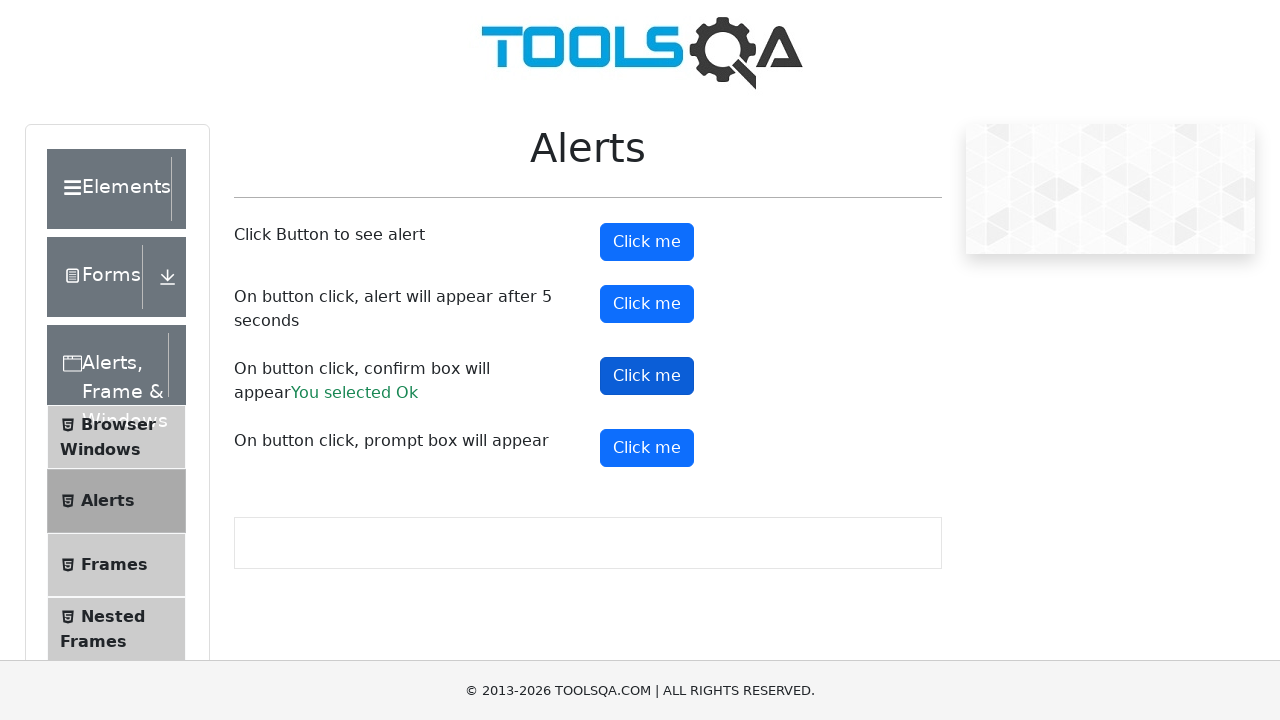

Clicked confirm button and dismissed the confirmation alert at (647, 376) on #confirmButton
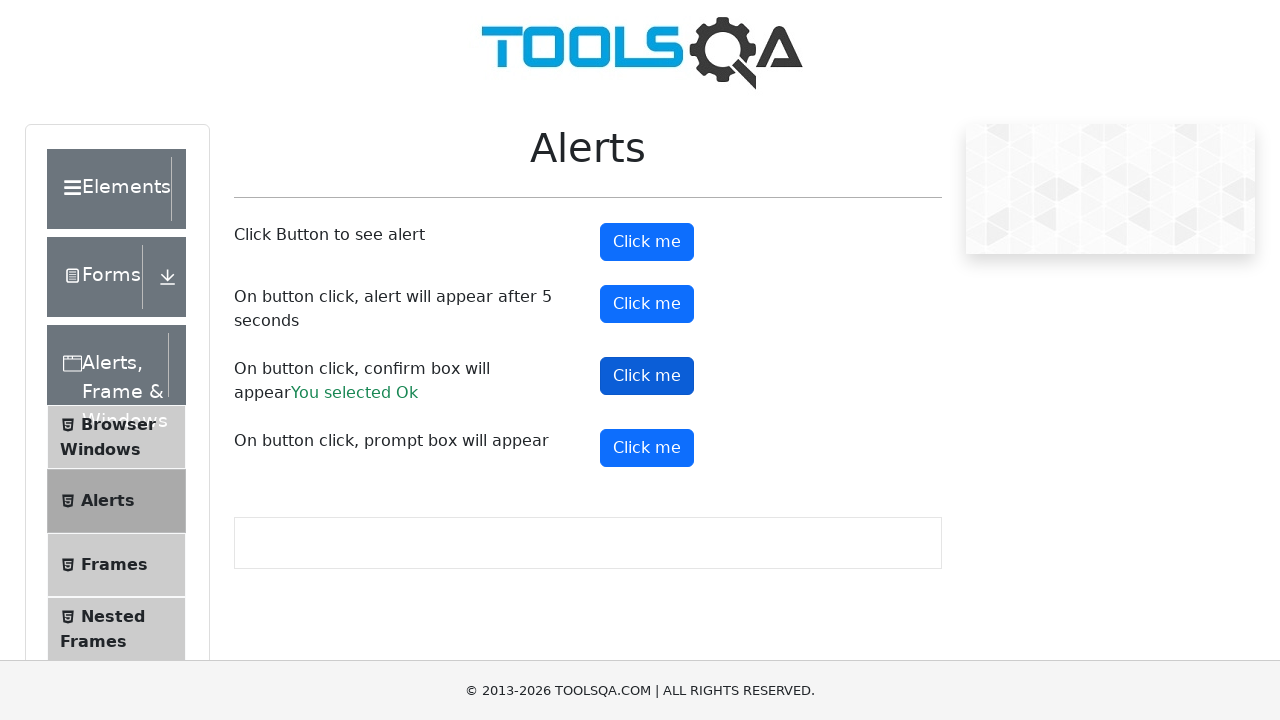

Waited 500ms for alert processing
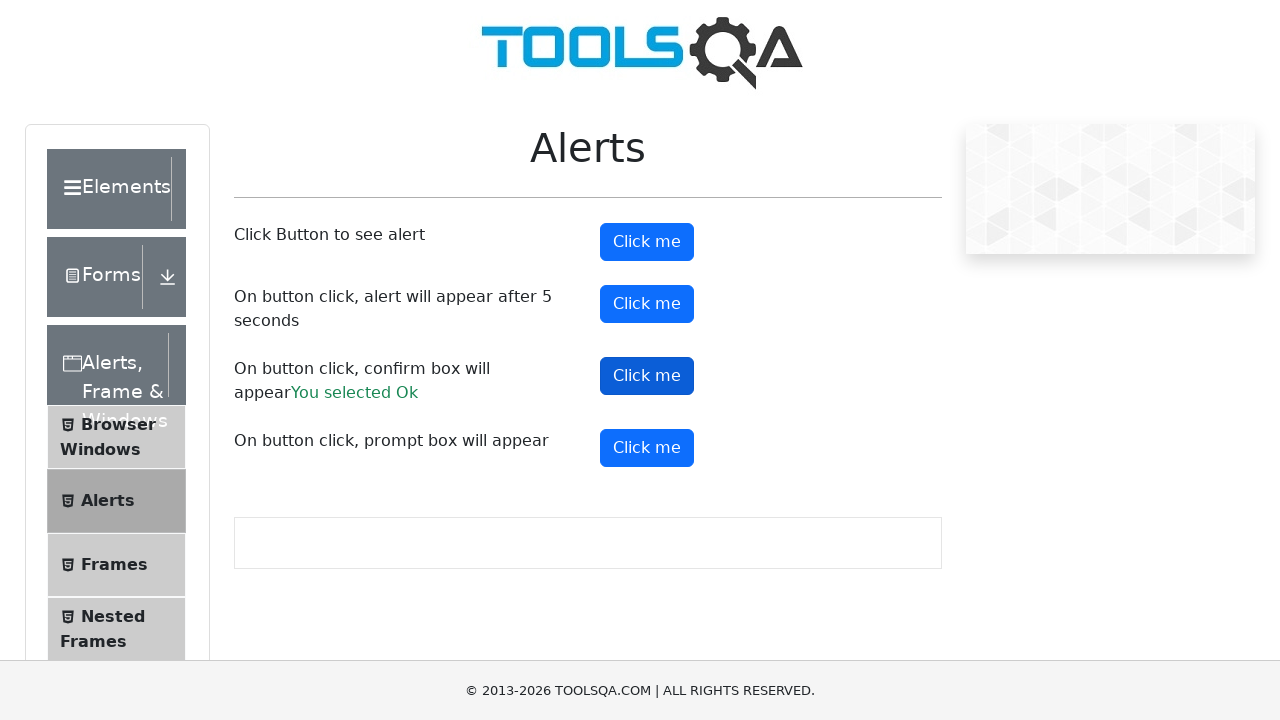

Set up dialog handler to accept prompt alert with text 'Hello'
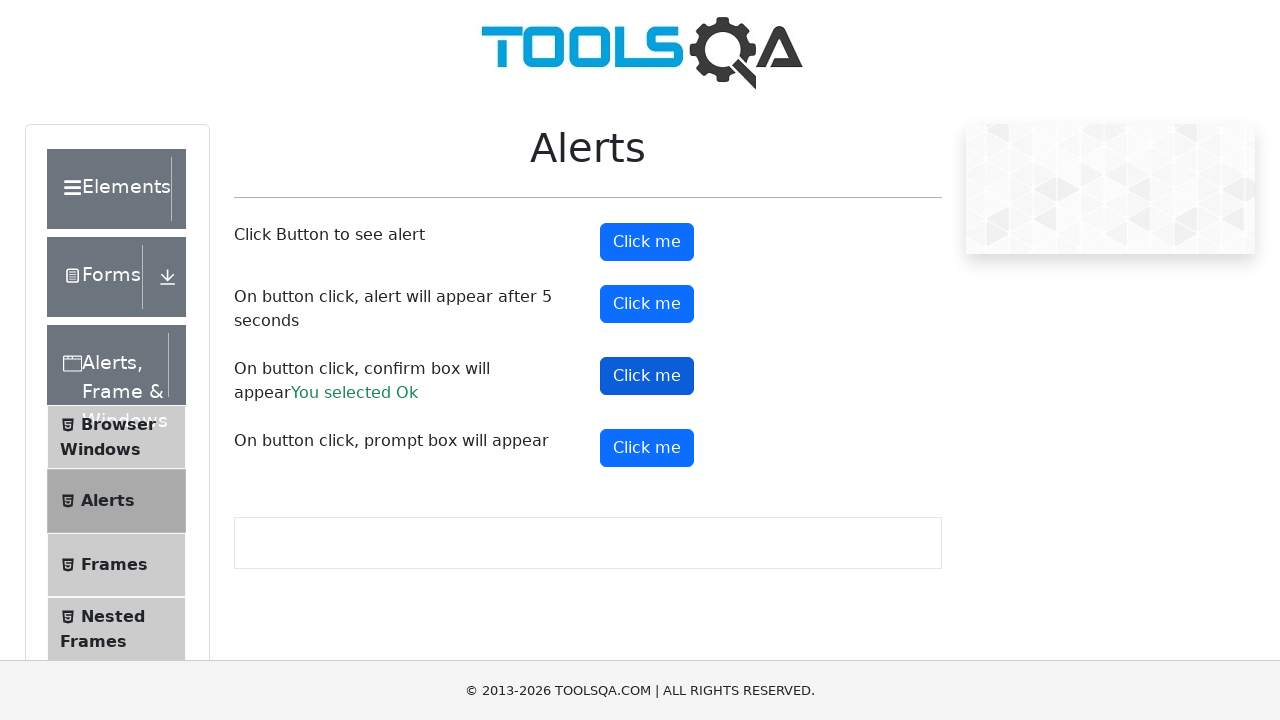

Clicked prompt button and accepted the prompt alert with 'Hello' at (647, 448) on #promtButton
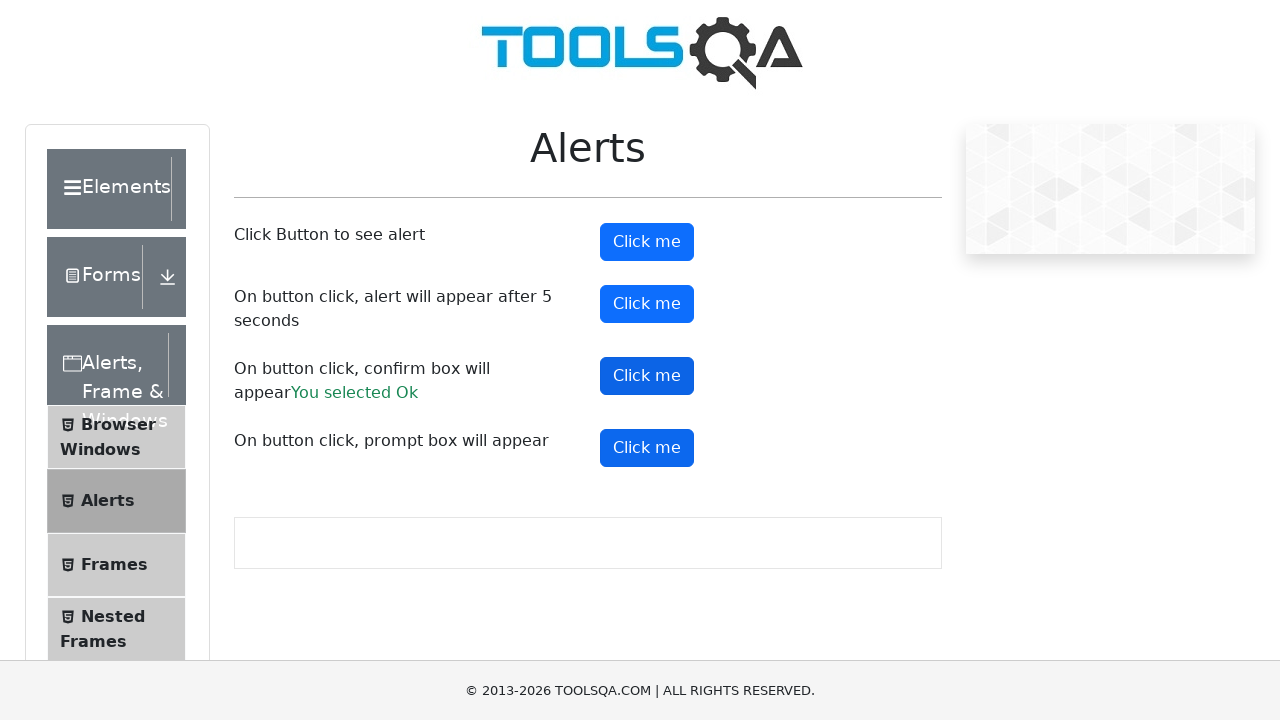

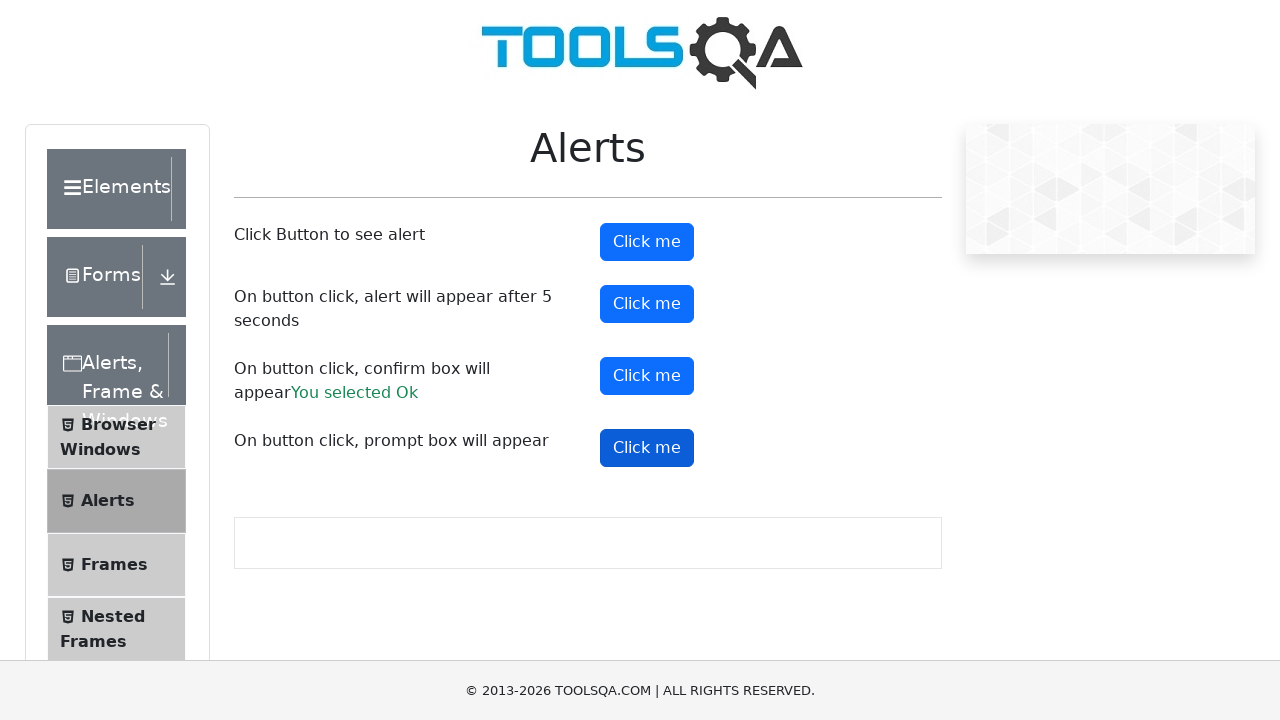